Tests mouse hover functionality by hovering over an element to reveal a dropdown menu, then clicking on the "Reload" option within the revealed menu.

Starting URL: https://rahulshettyacademy.com/AutomationPractice/

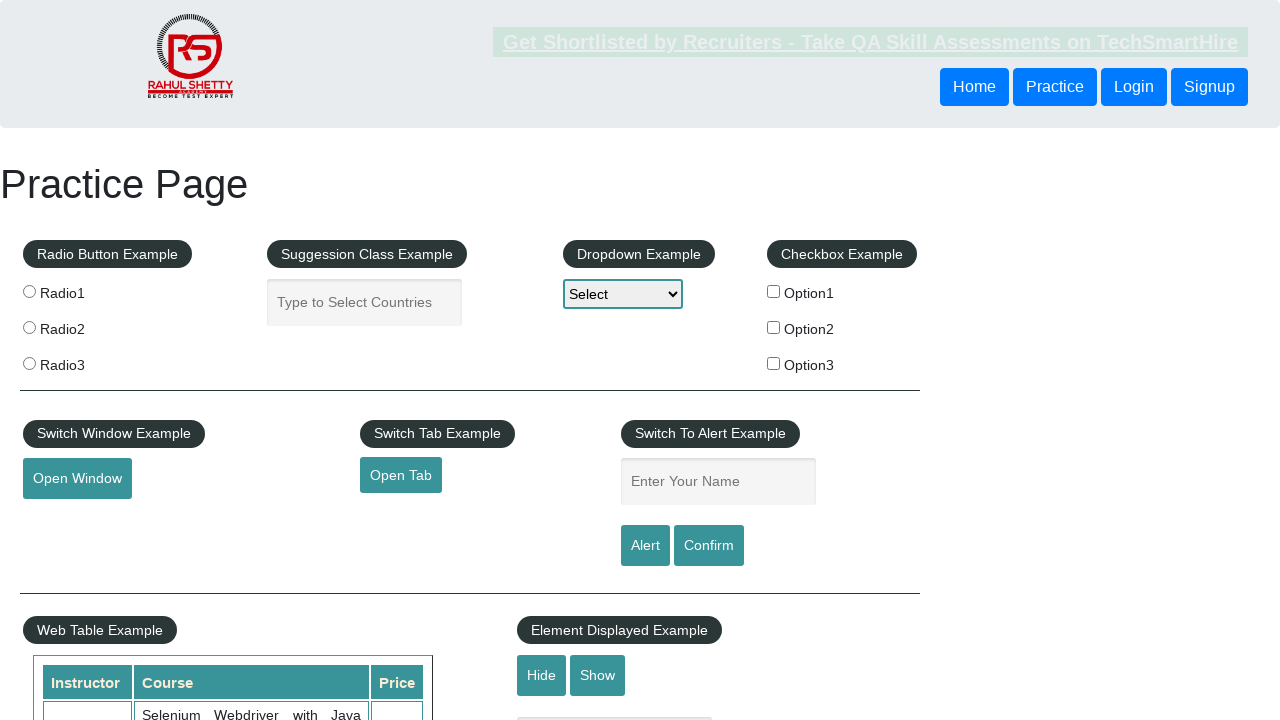

Navigated to AutomationPractice website
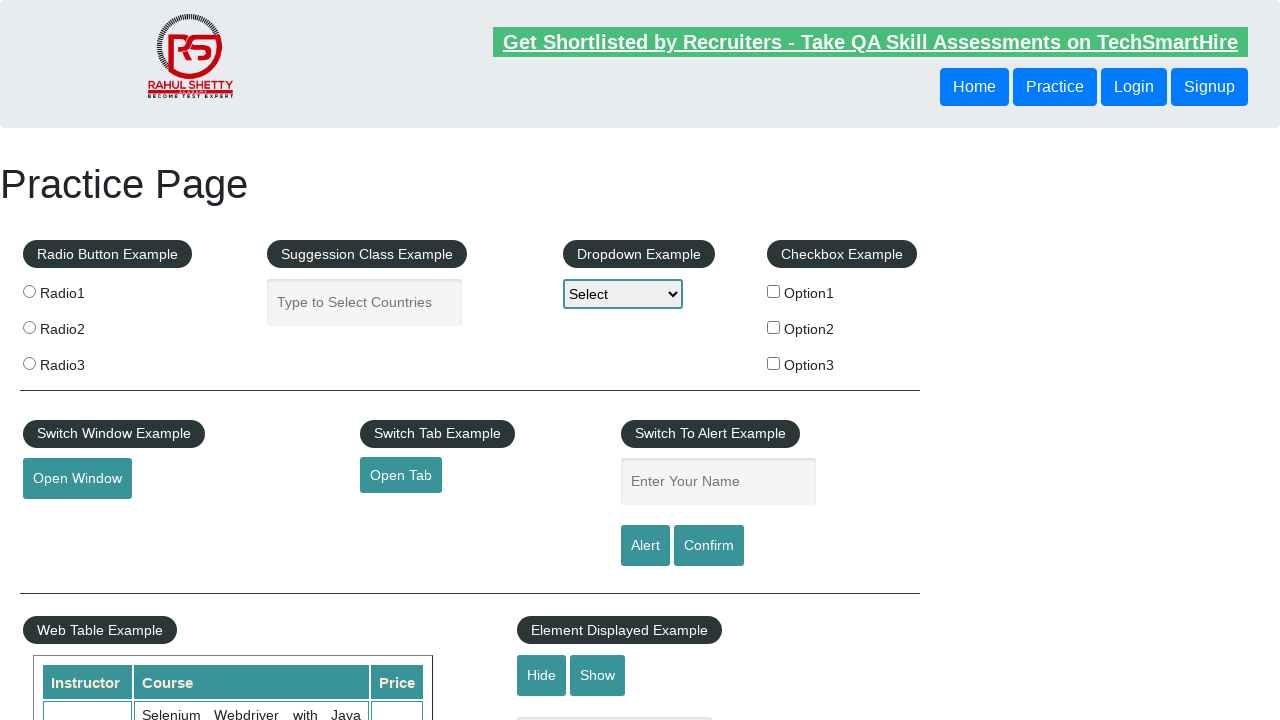

Hovered over mousehover element to reveal dropdown menu at (83, 361) on #mousehover
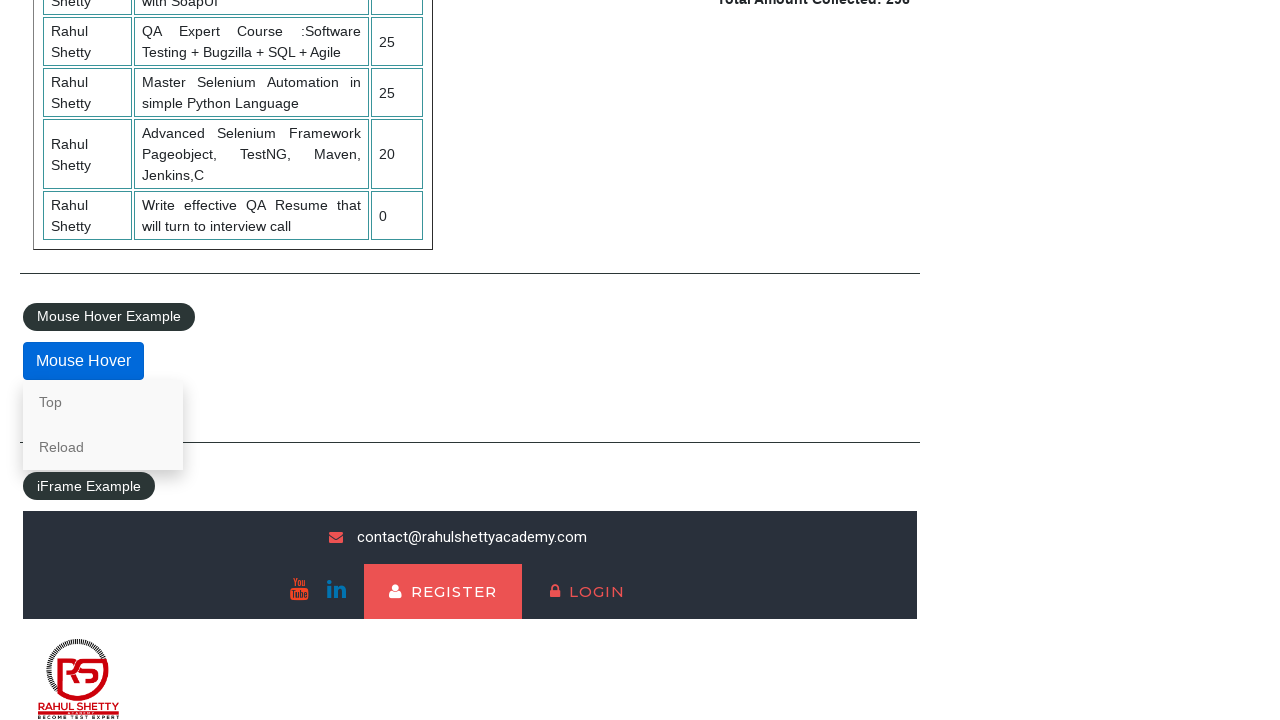

Waited 500ms for dropdown menu to appear
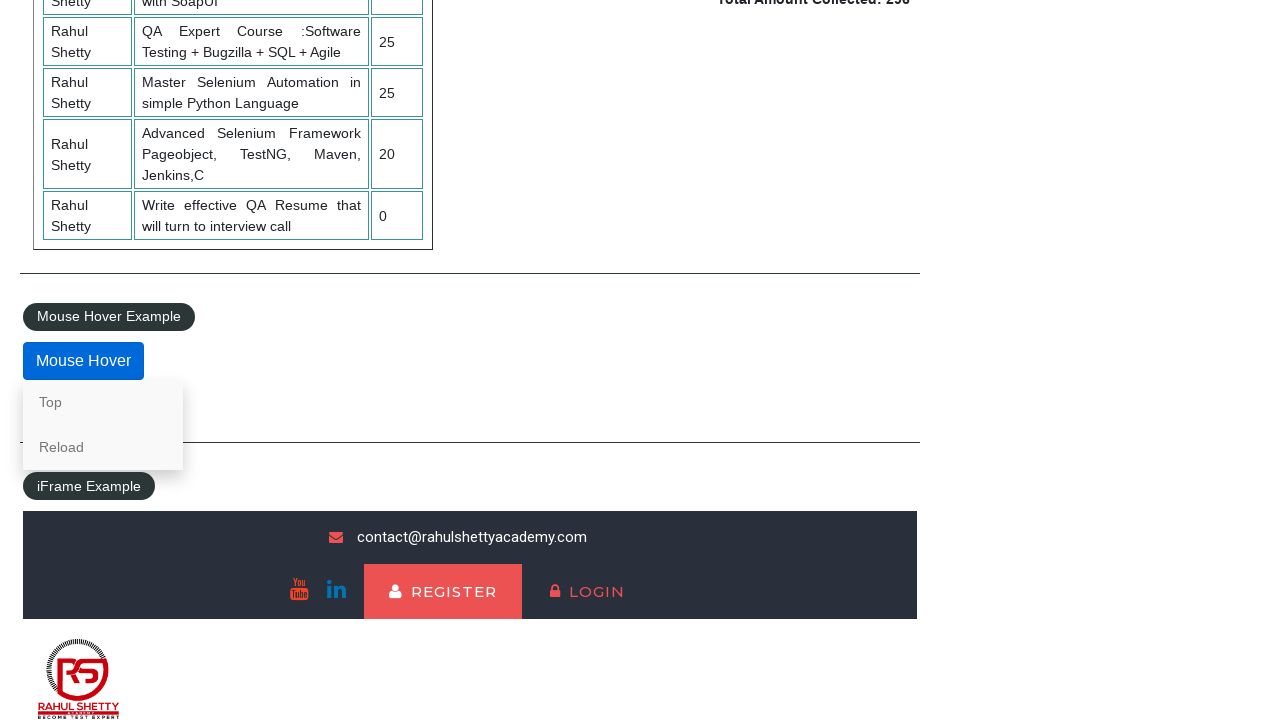

Clicked on 'Reload' option from the revealed dropdown menu at (103, 447) on a:text('Reload')
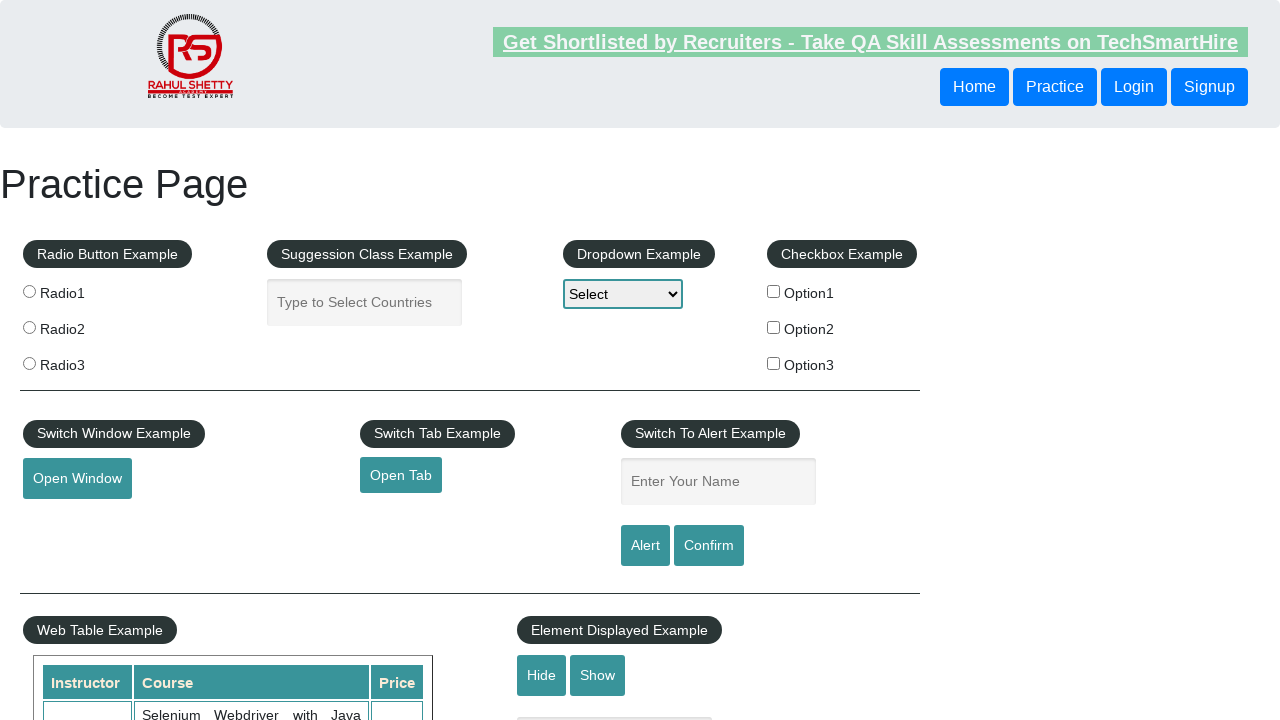

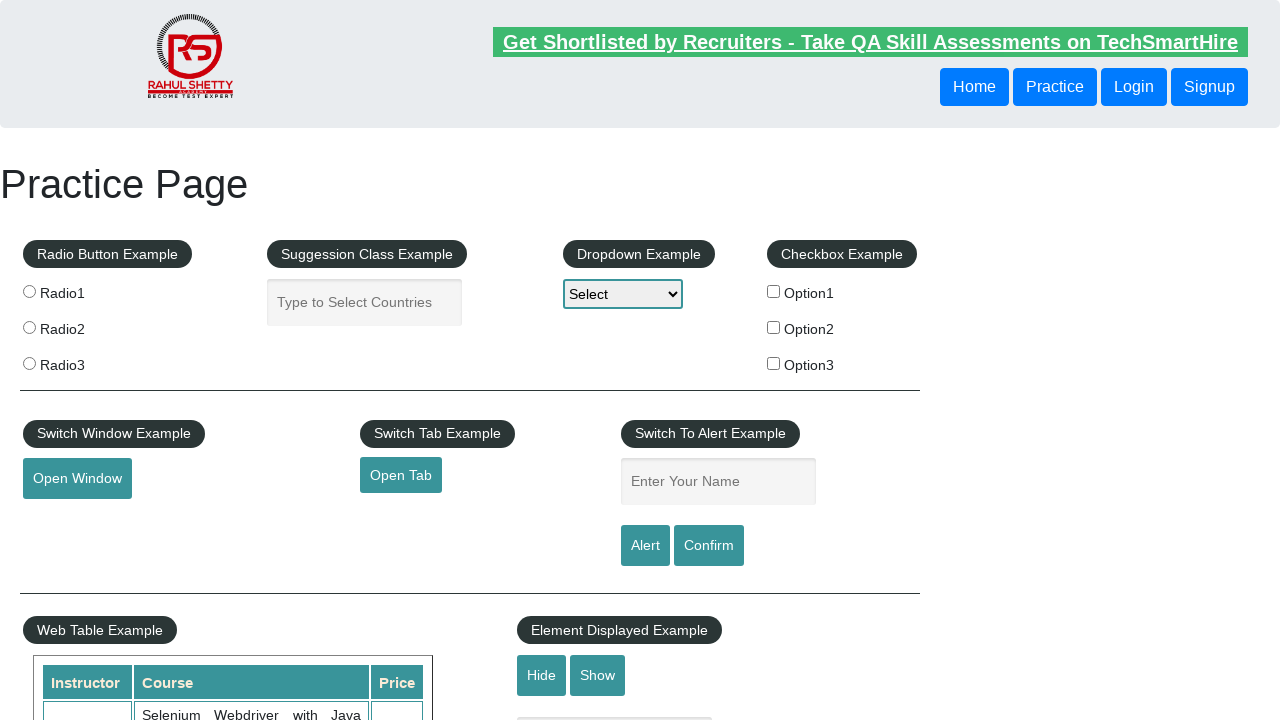